Tests that empty tasks cannot be added by pressing Enter with no text

Starting URL: https://todomvc.com/examples/react/dist

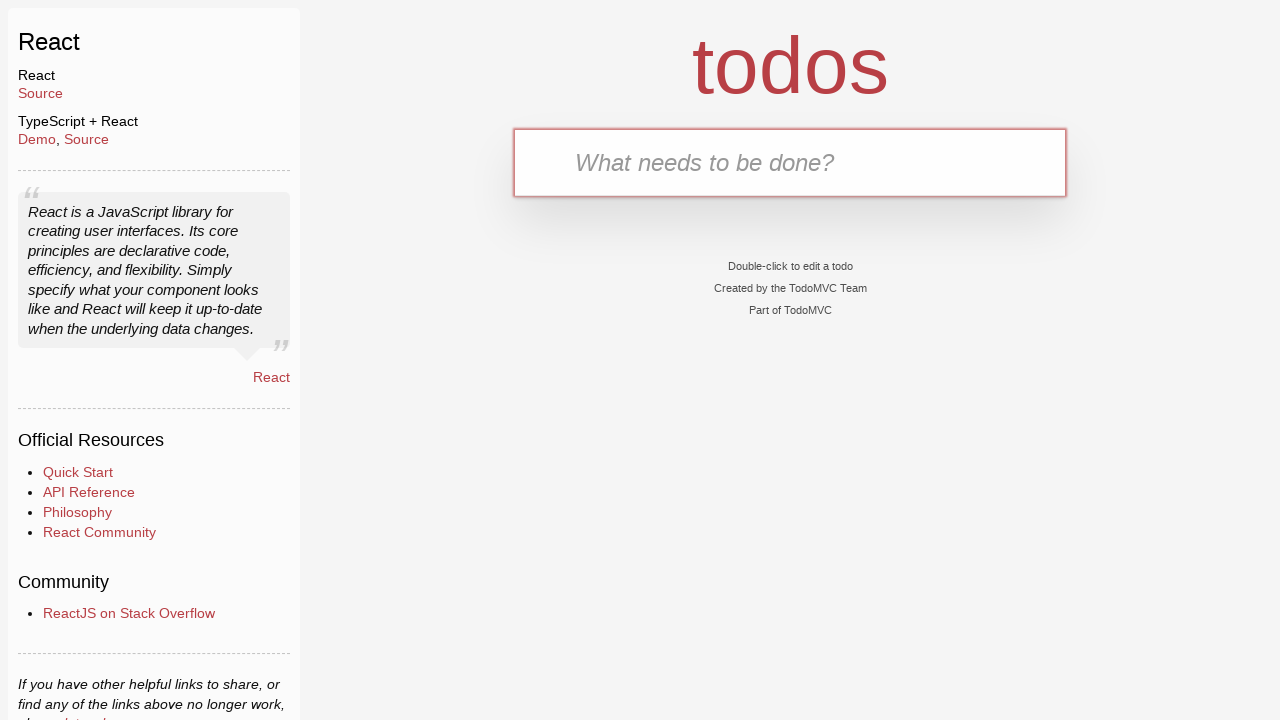

Clicked on new todo input field at (790, 162) on .new-todo
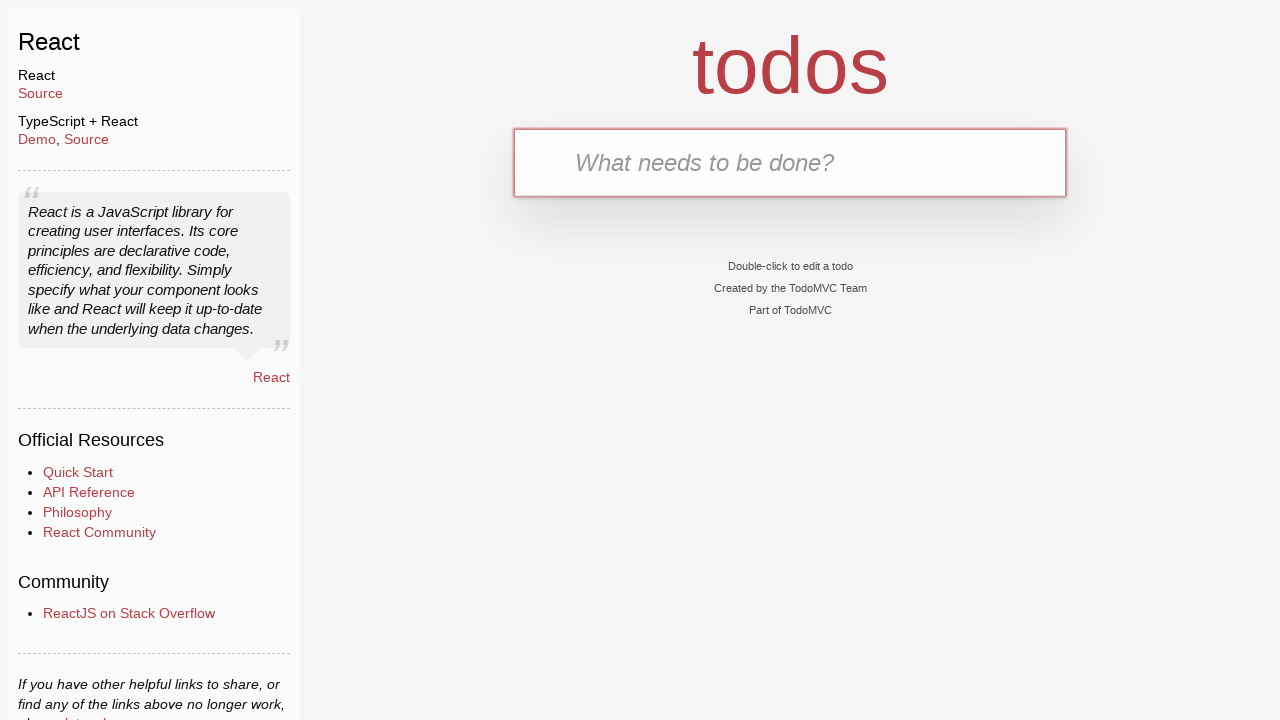

Pressed Enter with empty input field on .new-todo
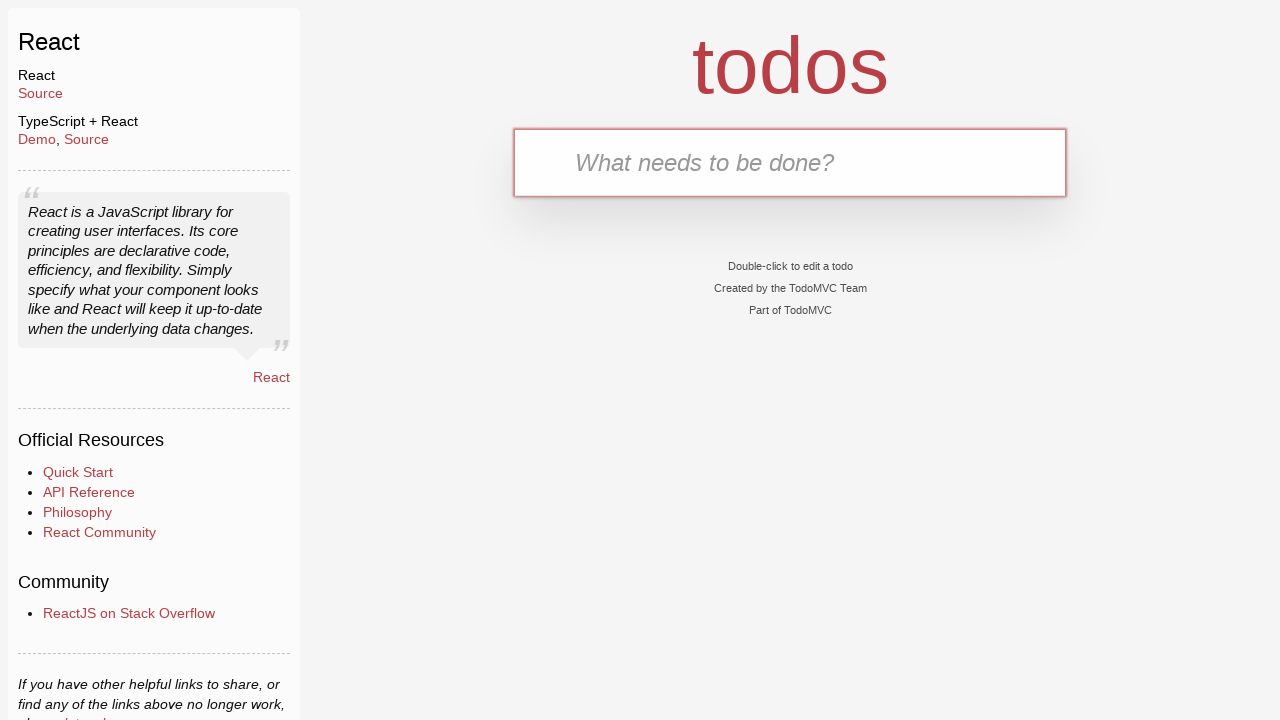

Filled input field with whitespace only on .new-todo
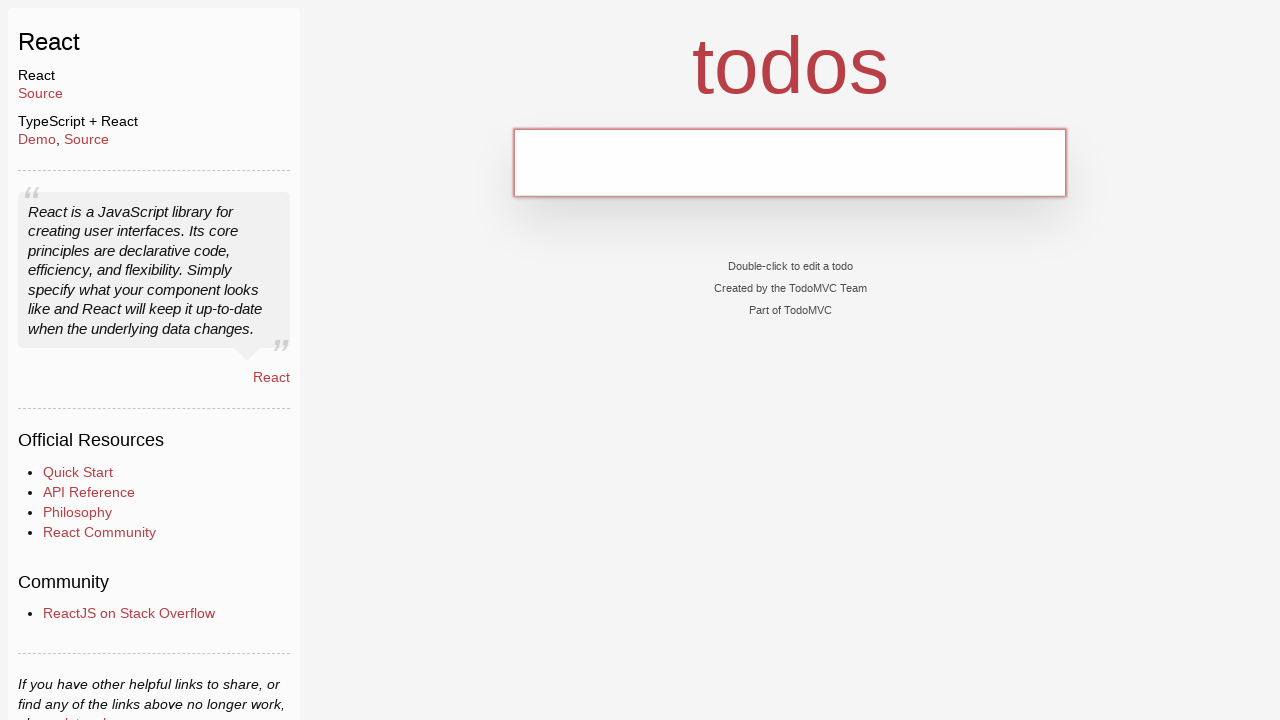

Pressed Enter with whitespace-only input on .new-todo
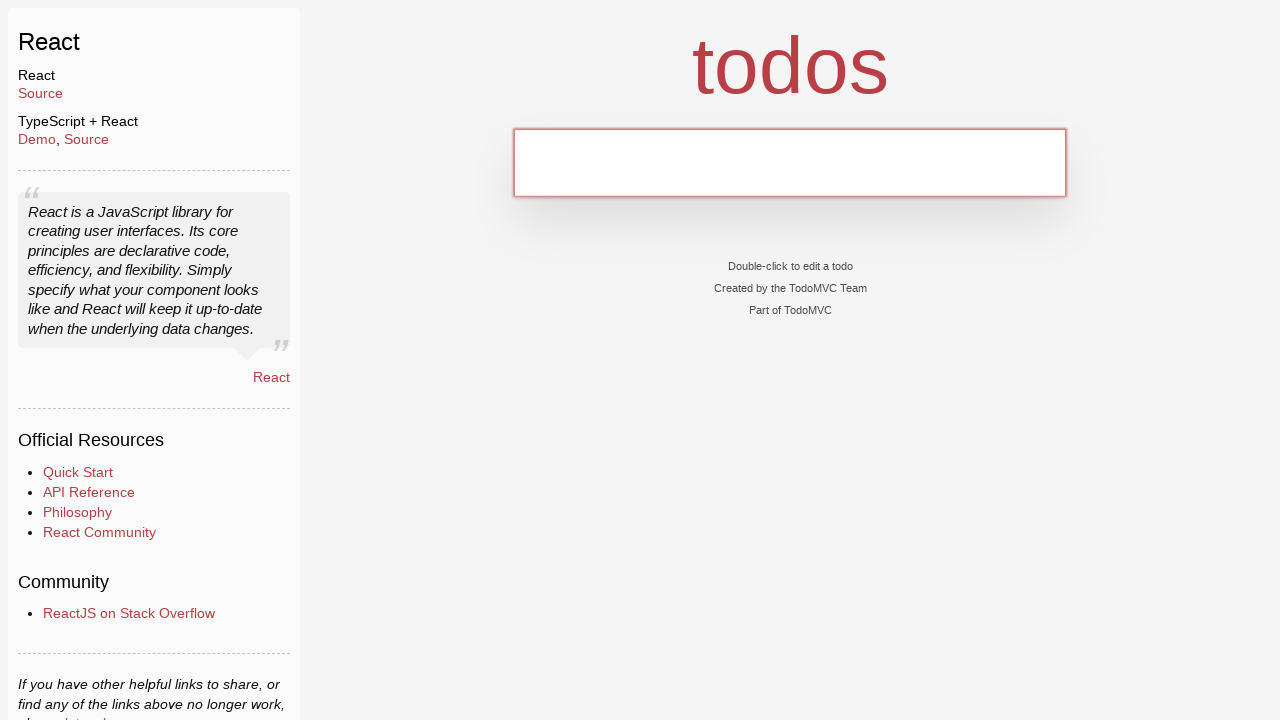

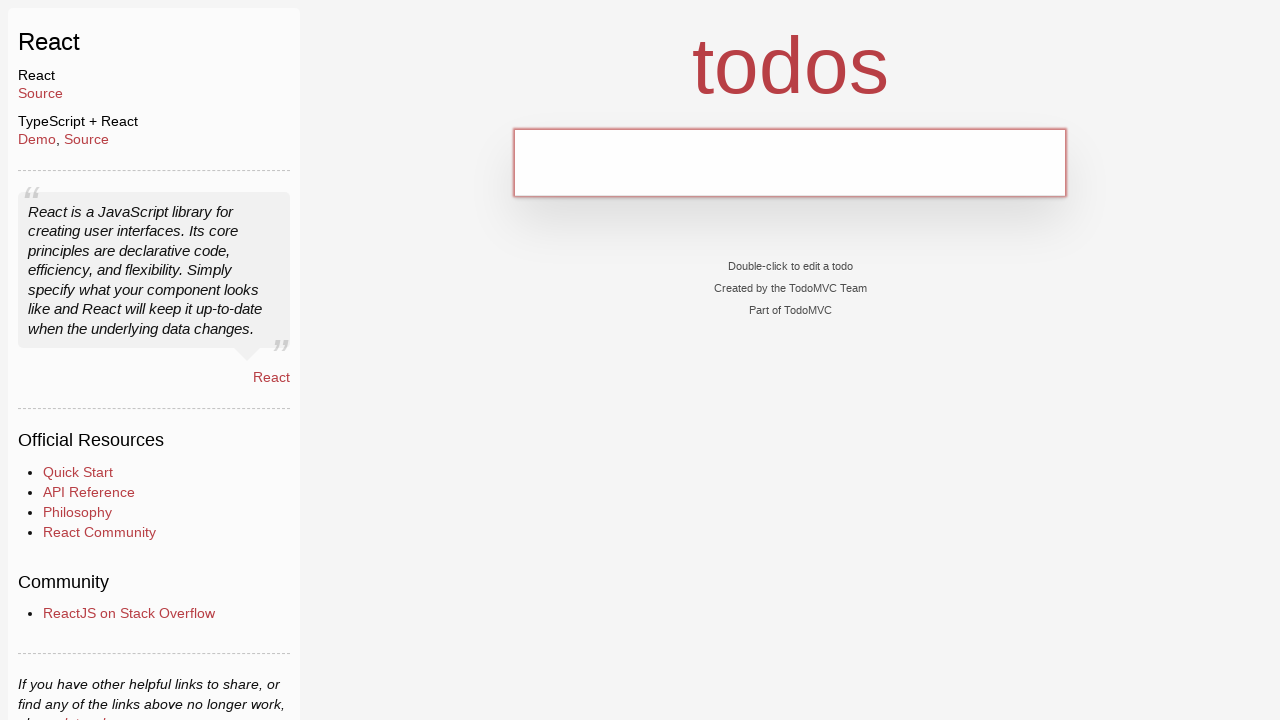